Navigates to Monster India job portal and verifies the page loads successfully

Starting URL: https://www.monsterindia.com/

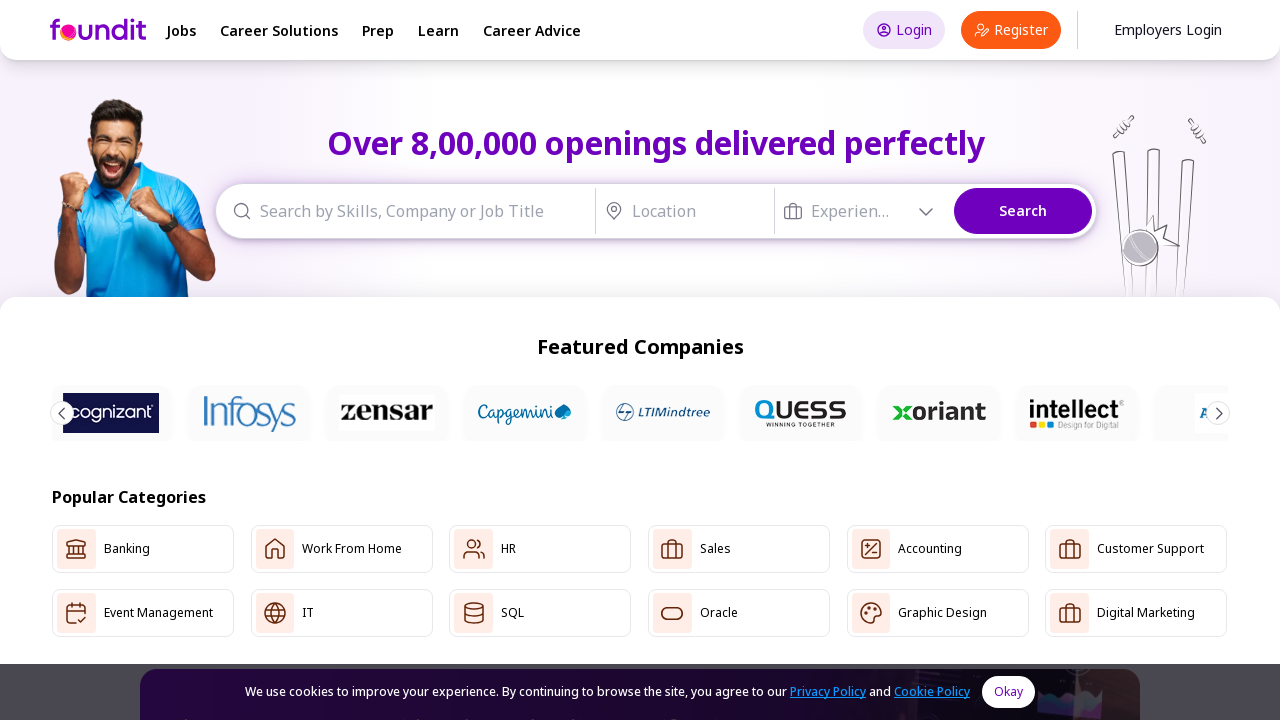

Waited for page DOM content to load
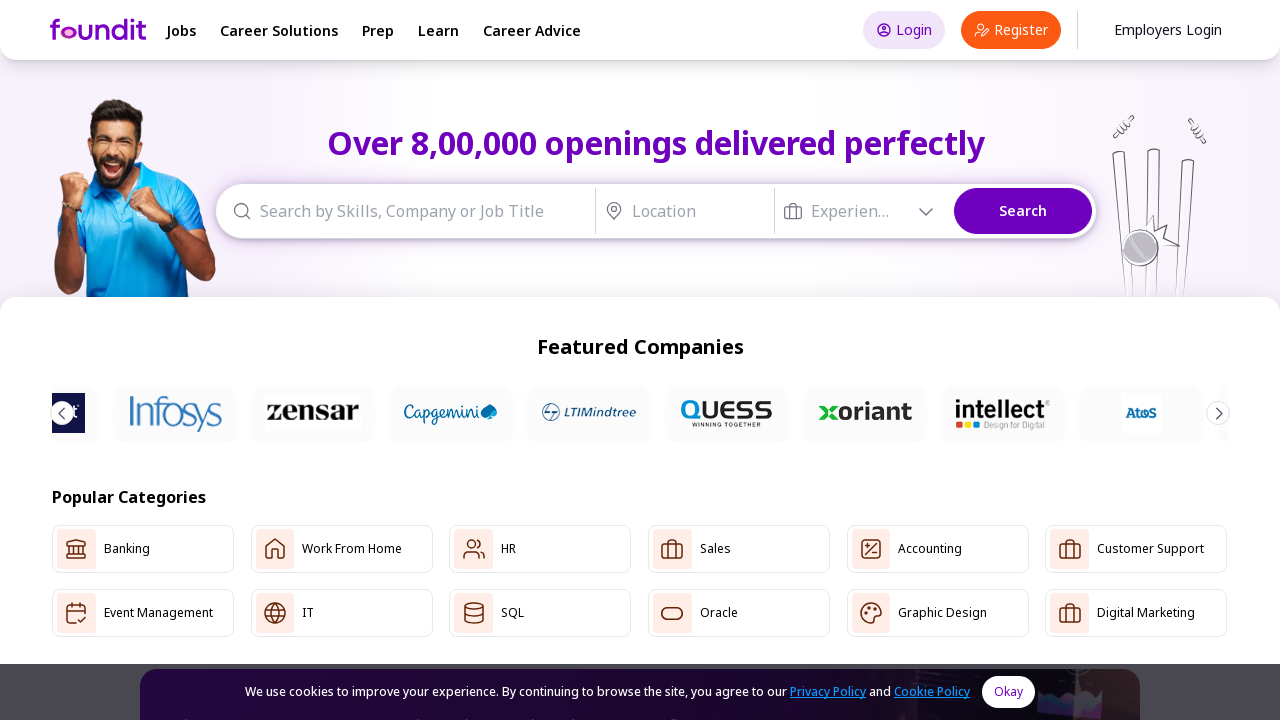

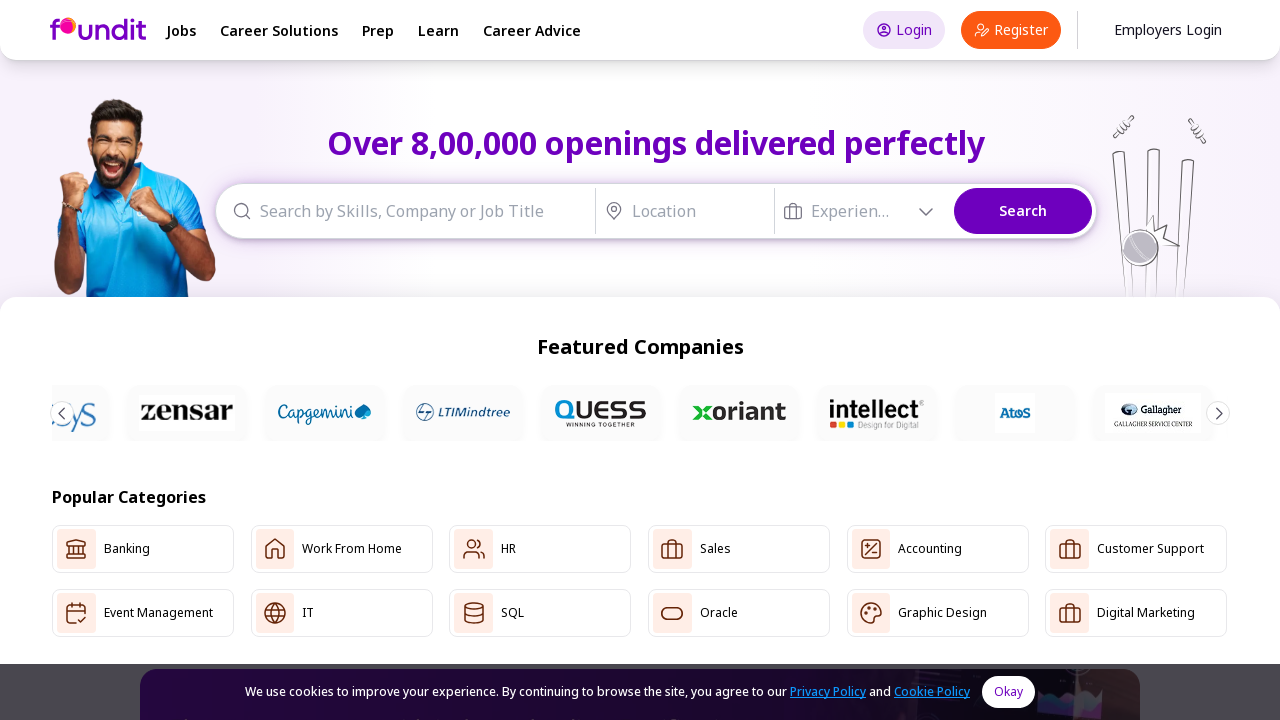